Searches for "phone" in the search box and verifies that product results are found

Starting URL: https://www.testotomasyonu.com

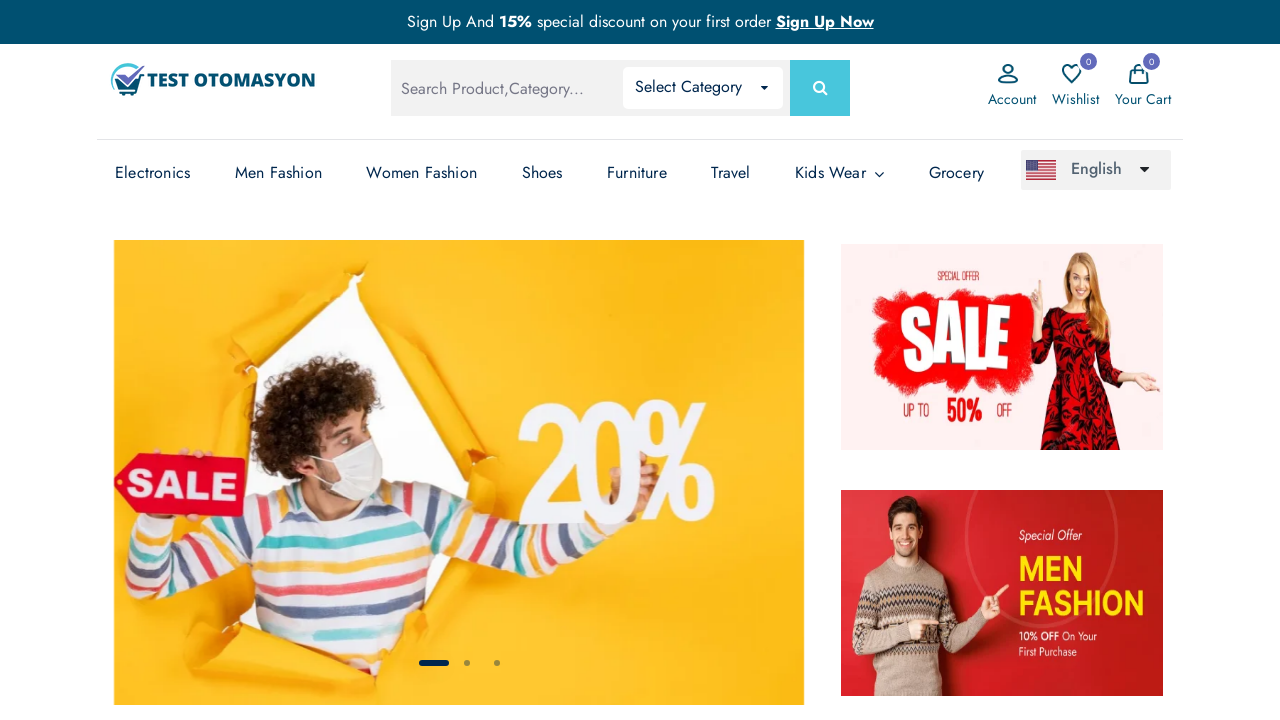

Filled search box with 'phone' on #global-search
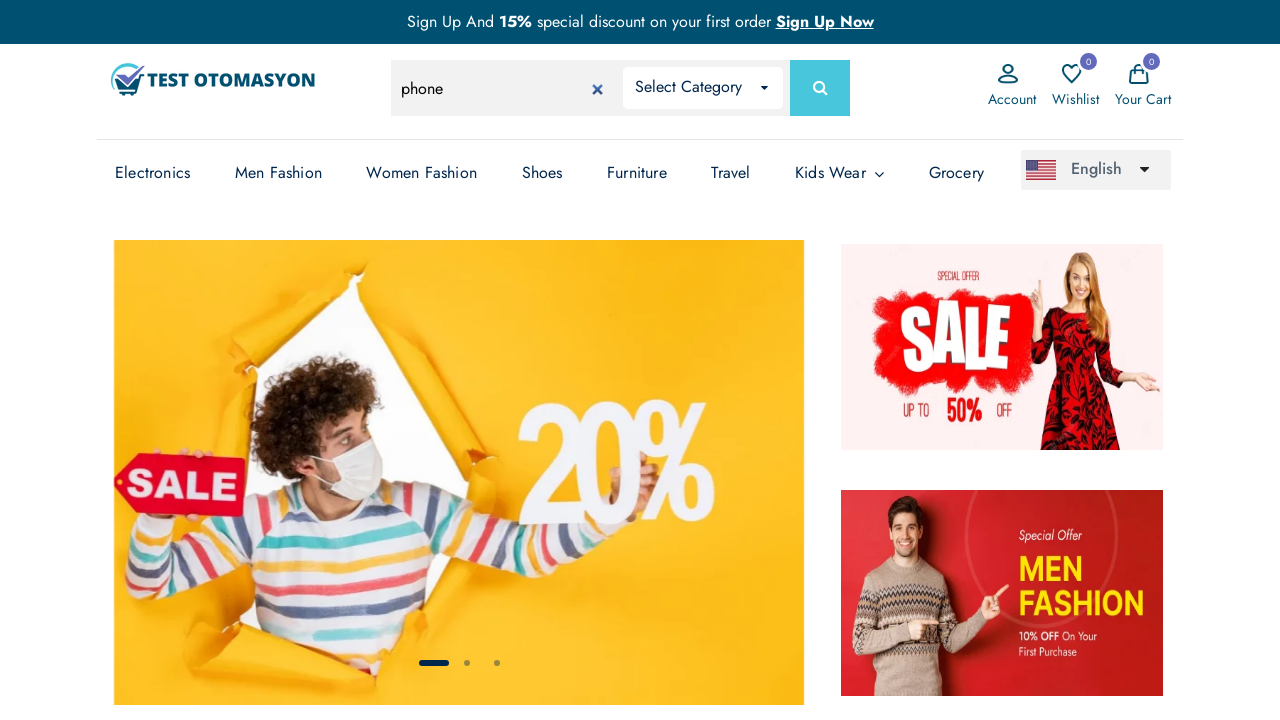

Pressed Enter to submit search on #global-search
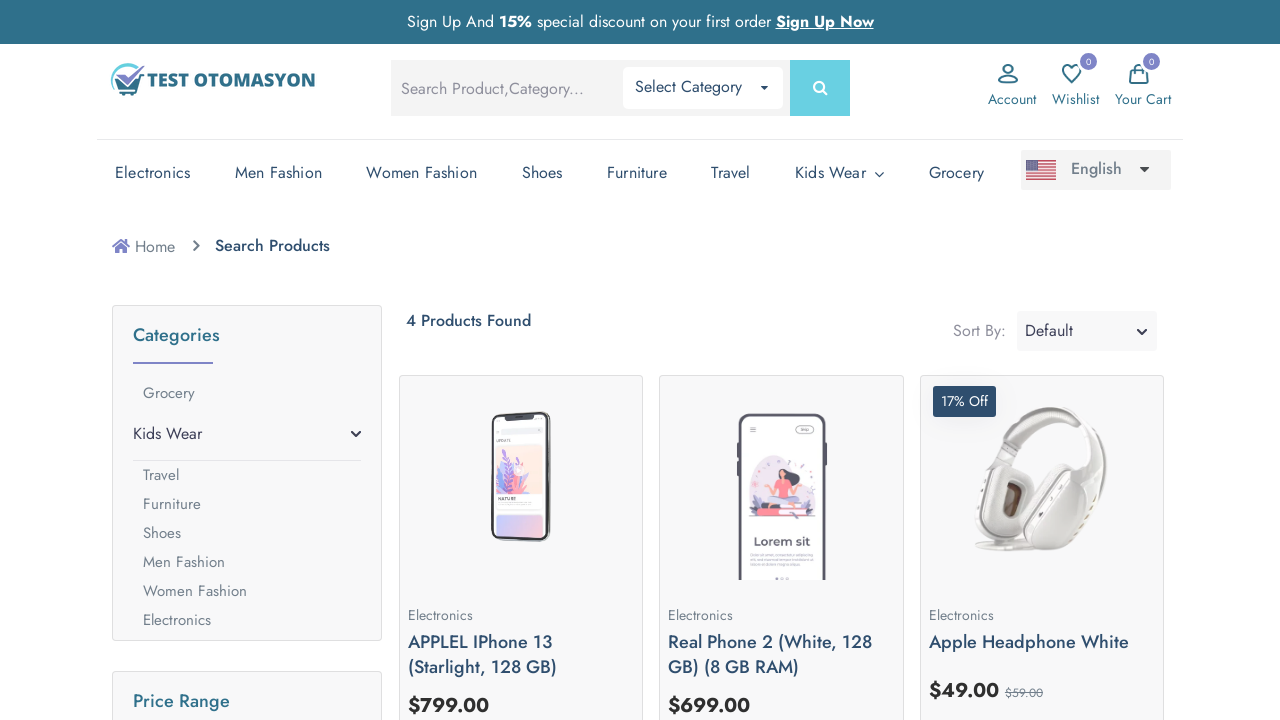

Product results loaded
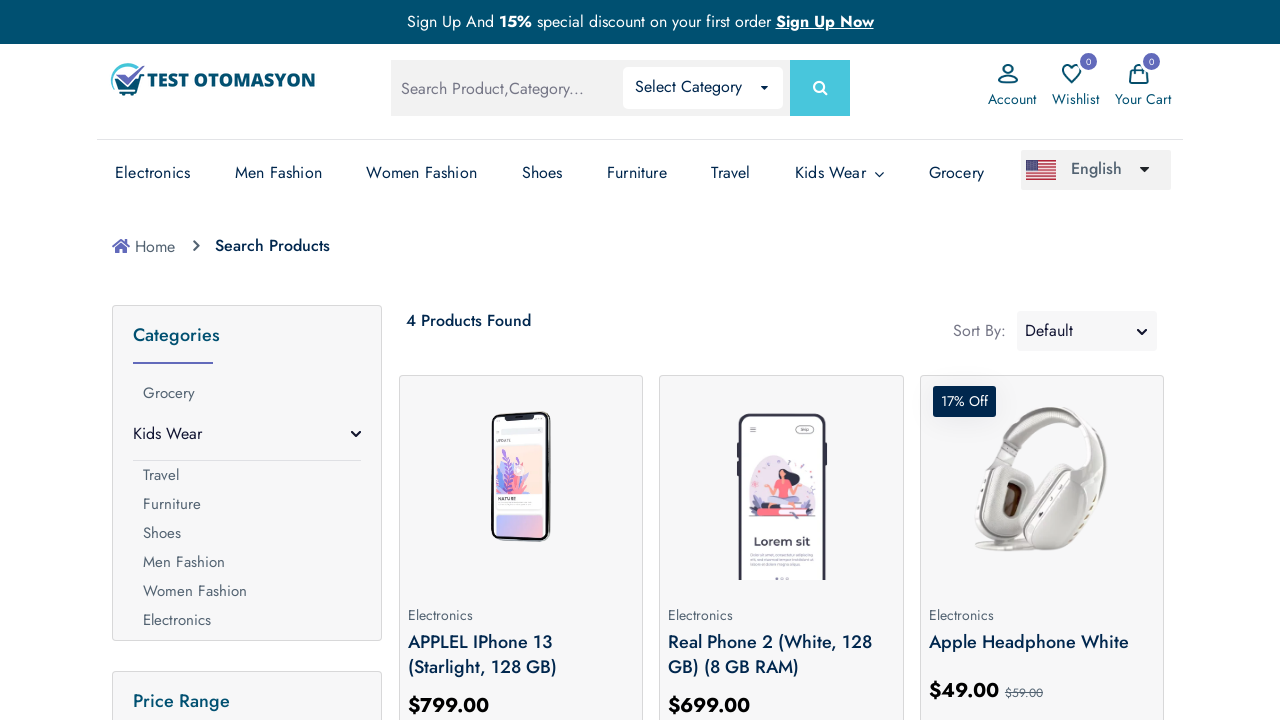

Located product elements
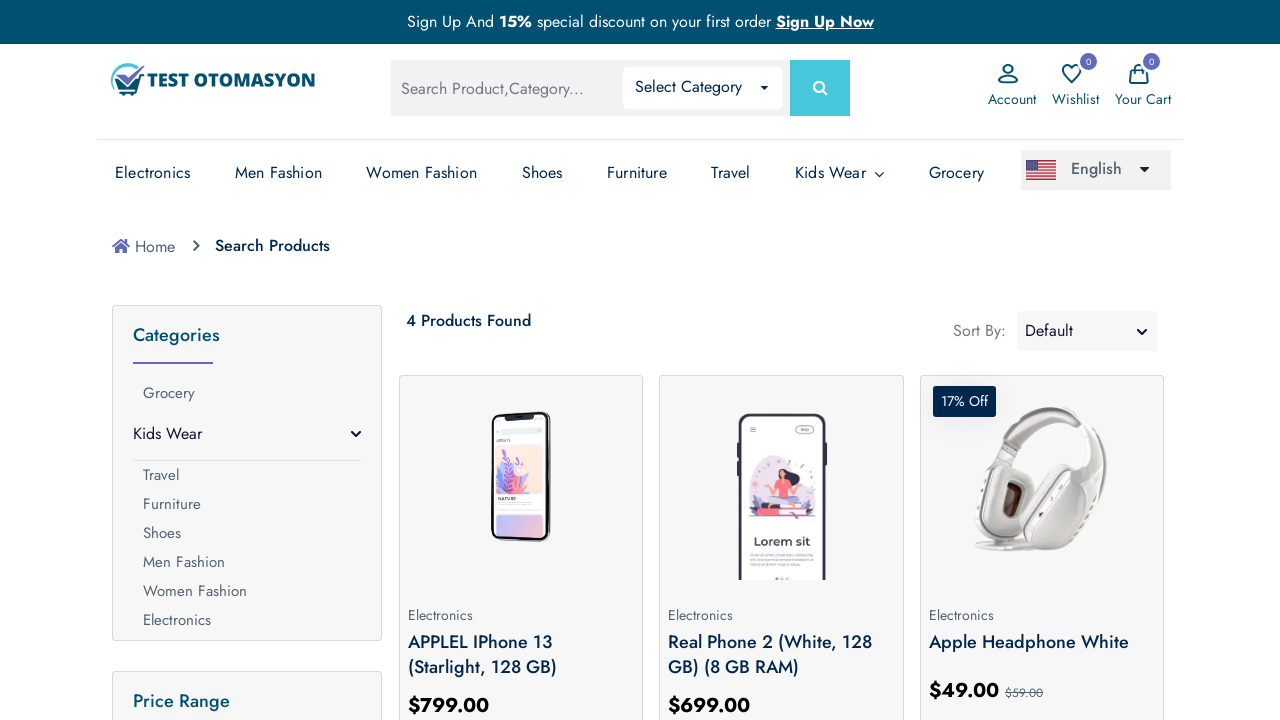

Verified that at least one product was found for 'phone' search
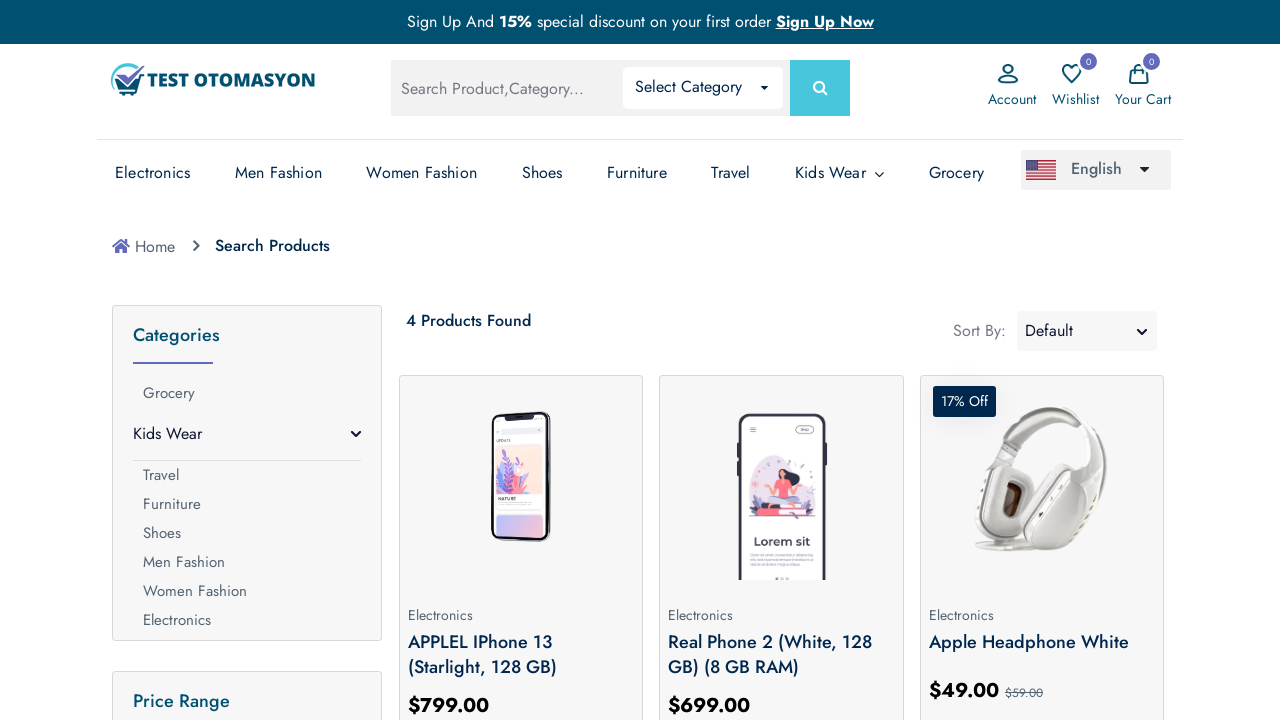

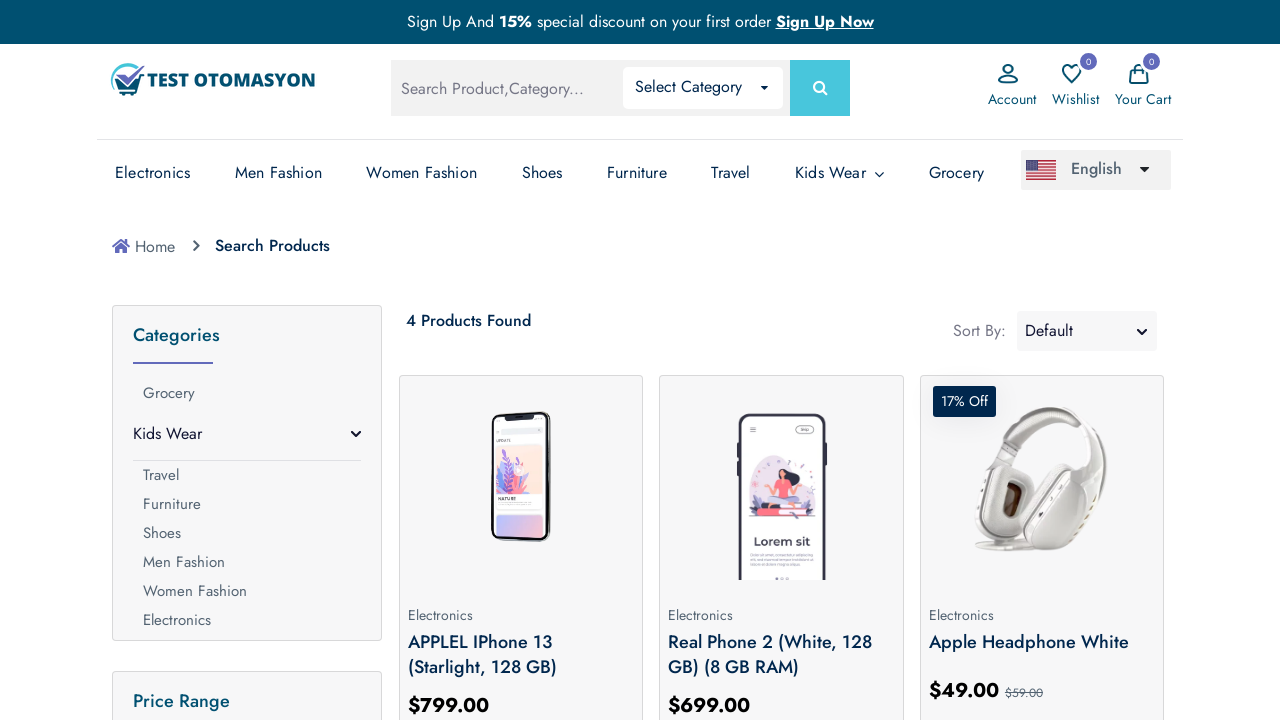